Tests the text box form on DemoQA by filling in username, email, current address, and permanent address fields, then submitting the form.

Starting URL: https://demoqa.com/text-box

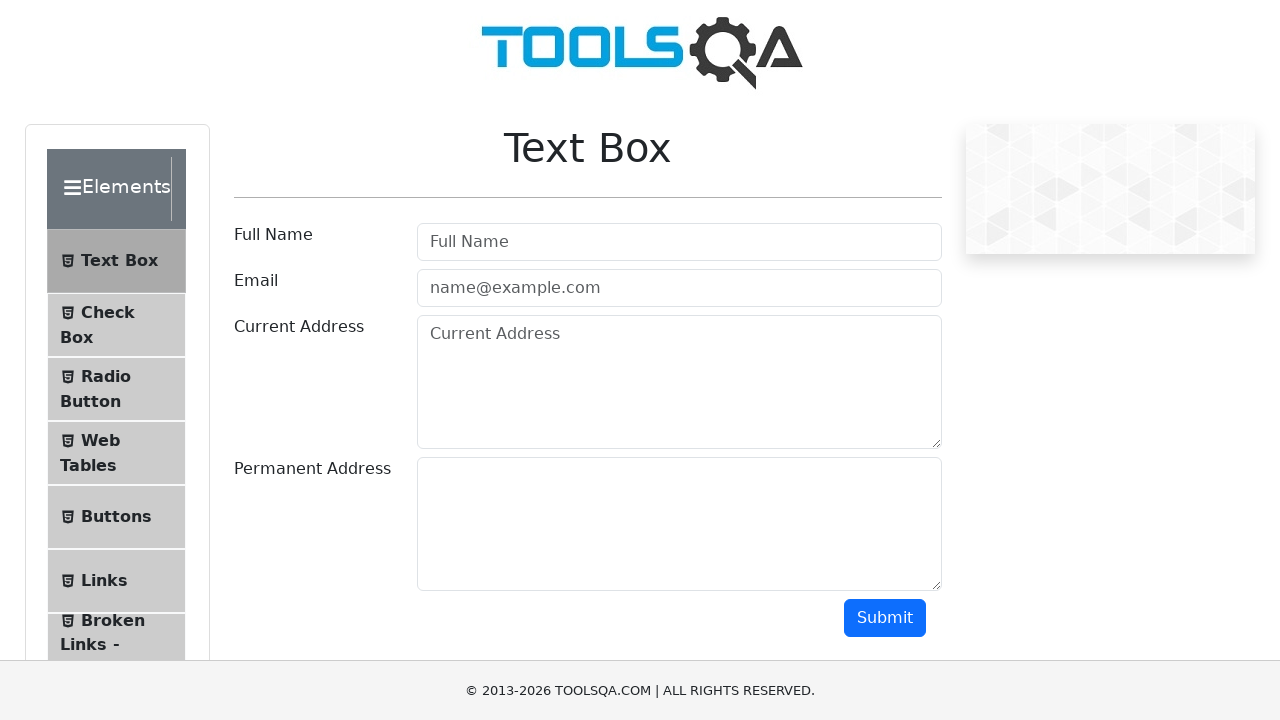

Filled username field with 'JuaraCoding' on #userName
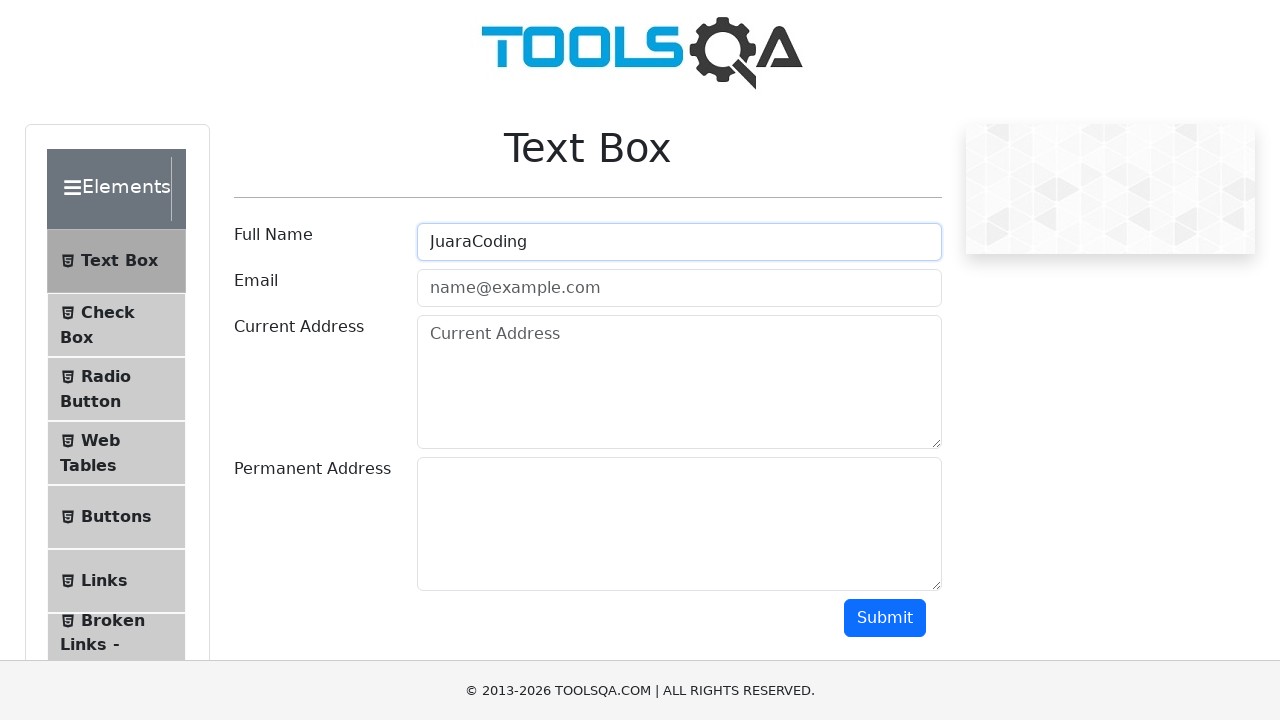

Filled email field with 'info@juaracoding.com' on #userEmail
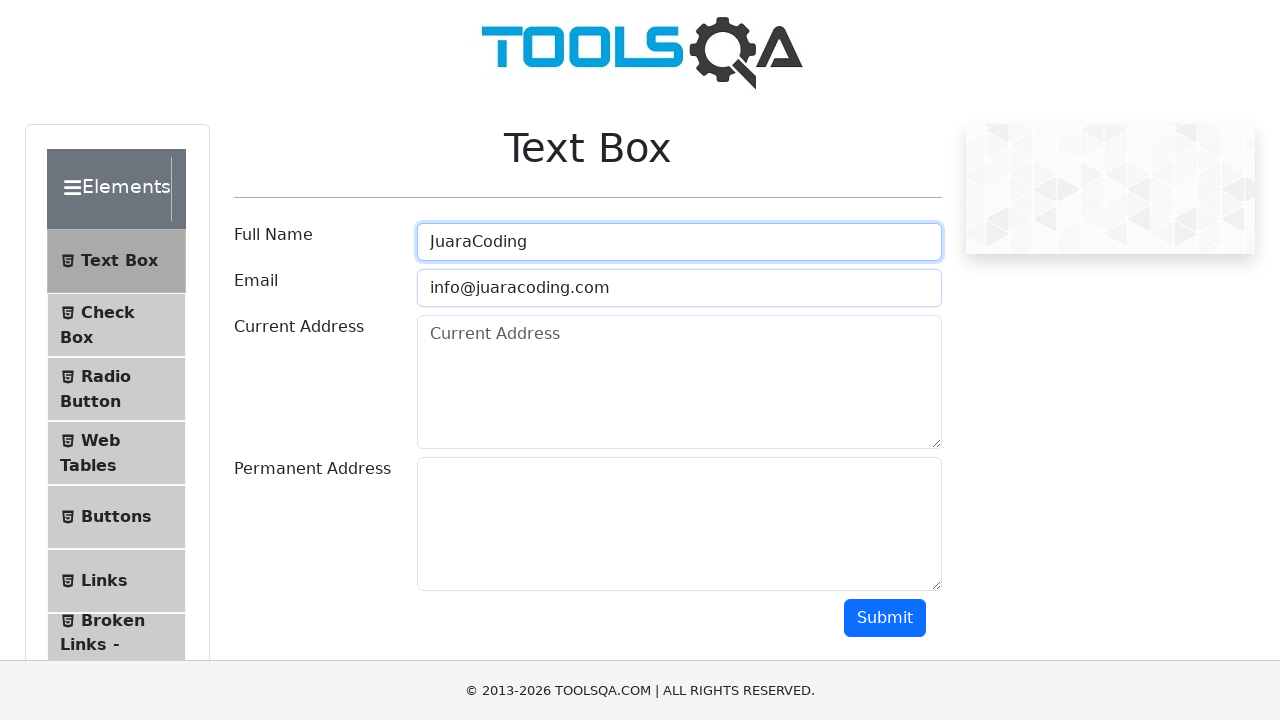

Filled current address field with 'Jakarta' on #currentAddress
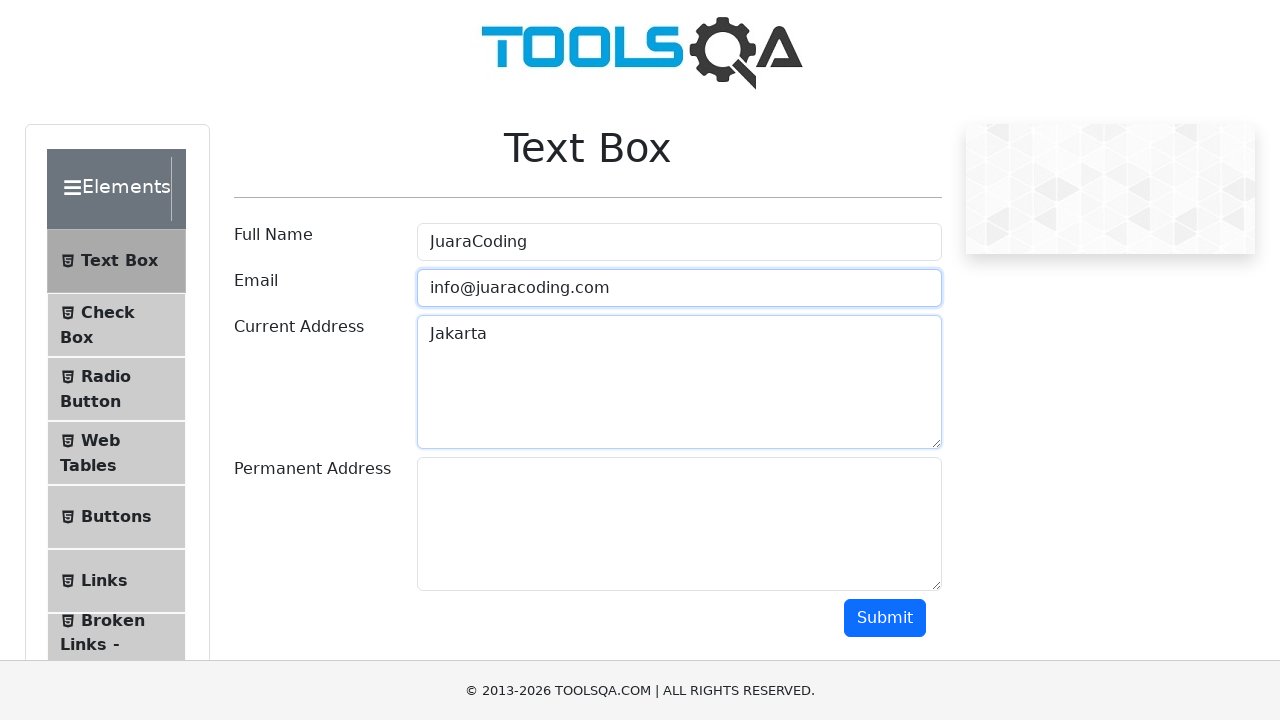

Filled permanent address field with 'Jakarta' on #permanentAddress
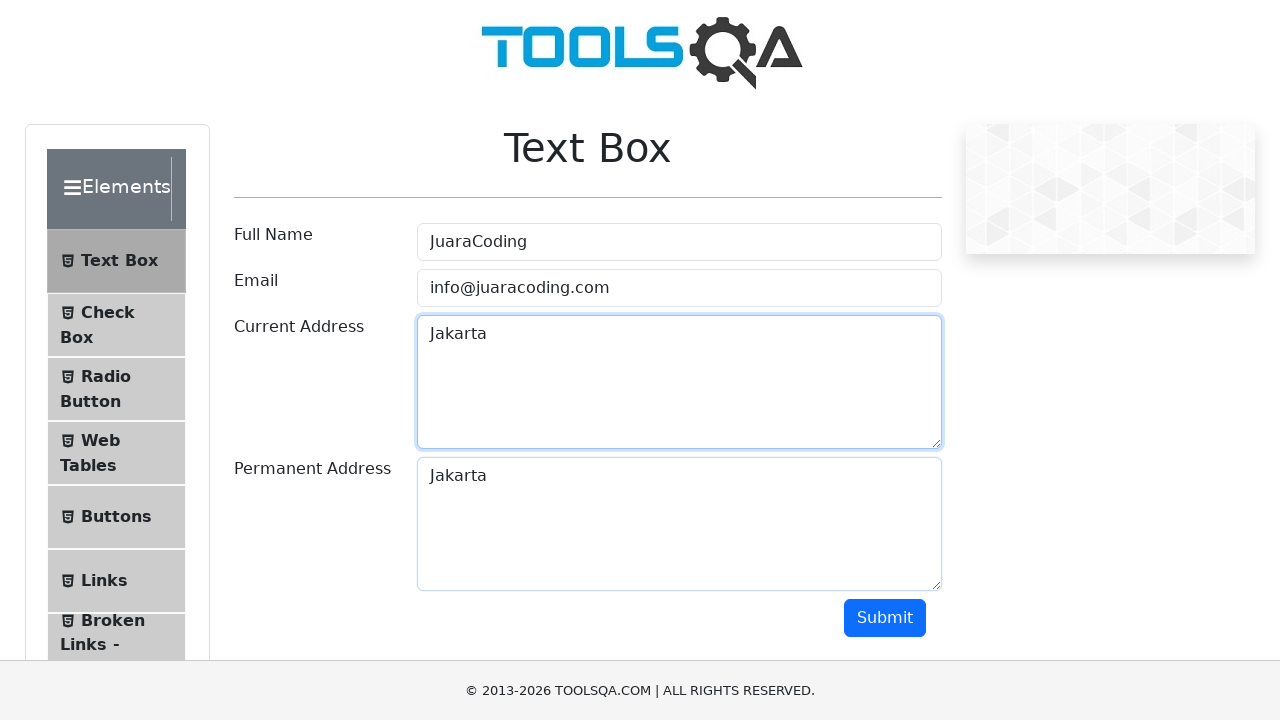

Scrolled down 500px to reveal submit button
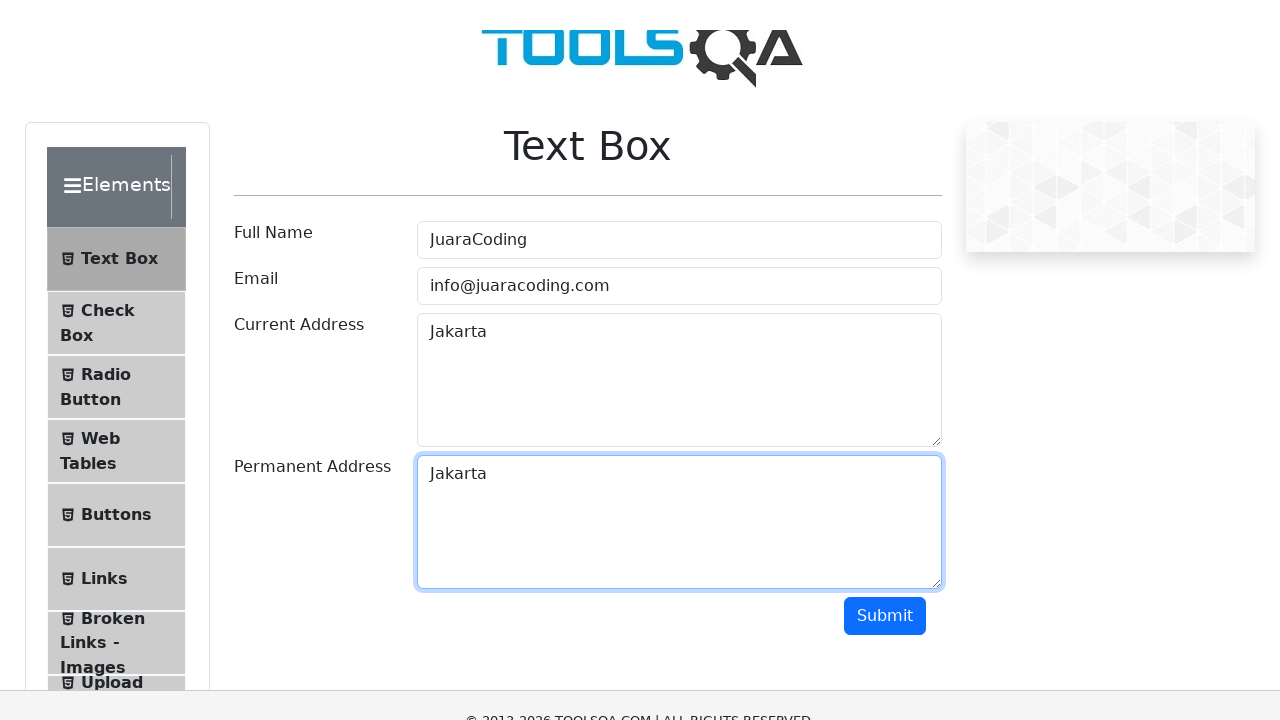

Clicked the submit button at (885, 118) on #submit
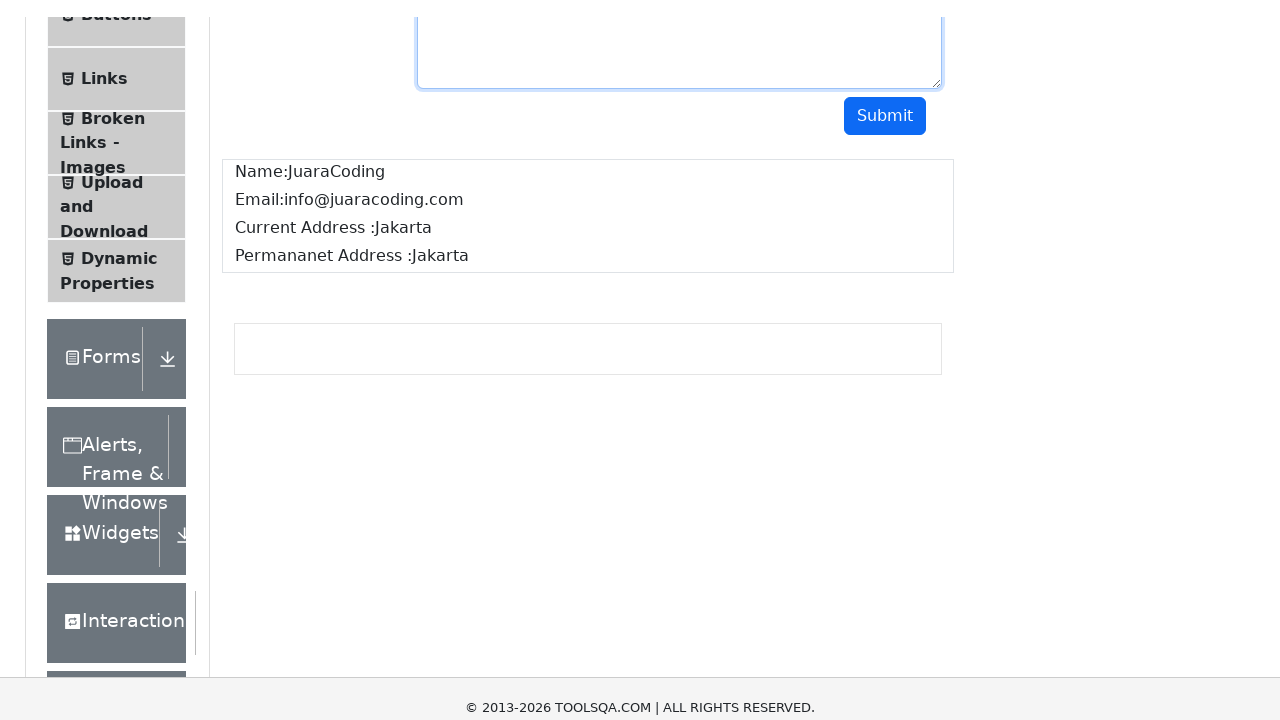

Form submission output appeared
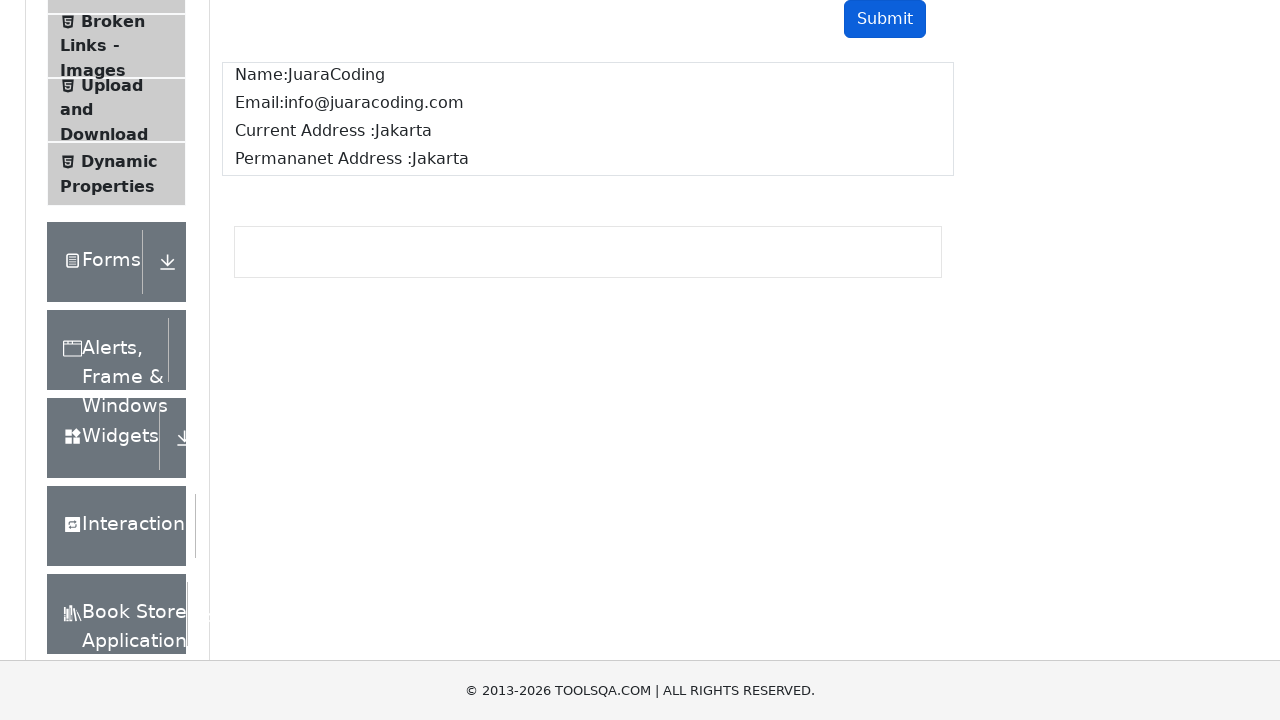

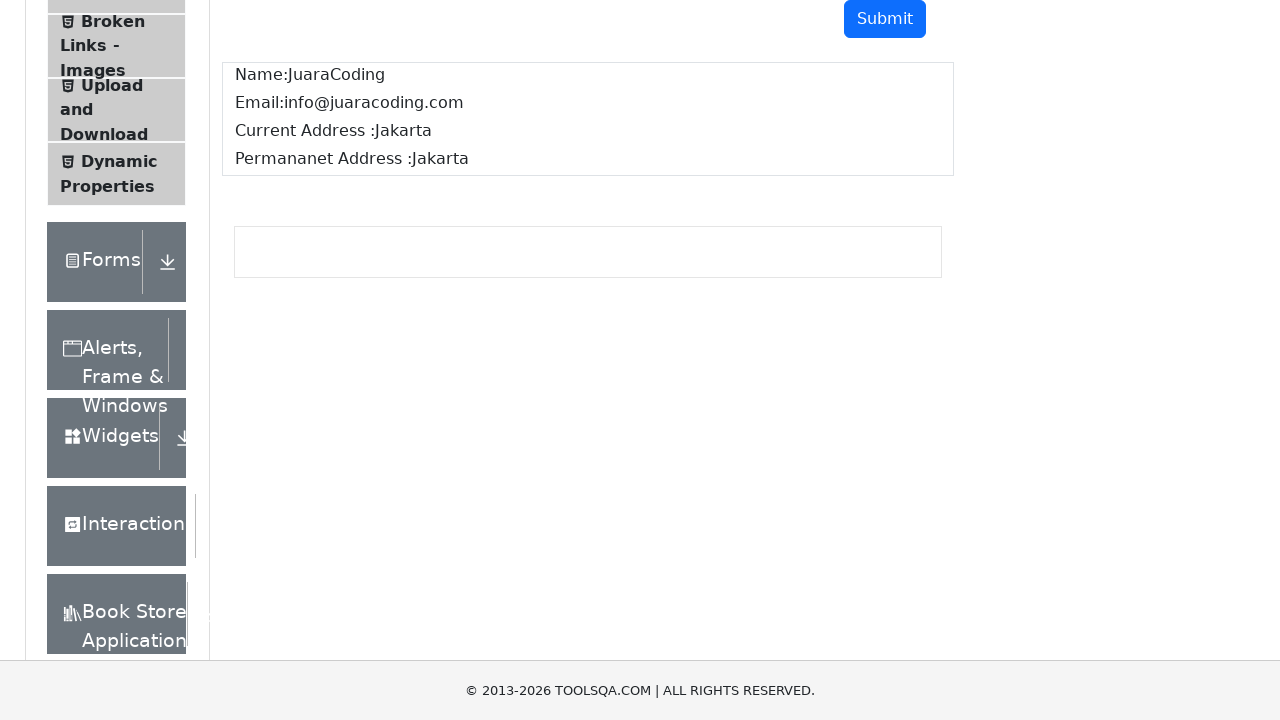